Performs the same actions as snippet6 while measuring execution time

Starting URL: https://web-locators-static-site-qa.vercel.app/Wait%20onTime

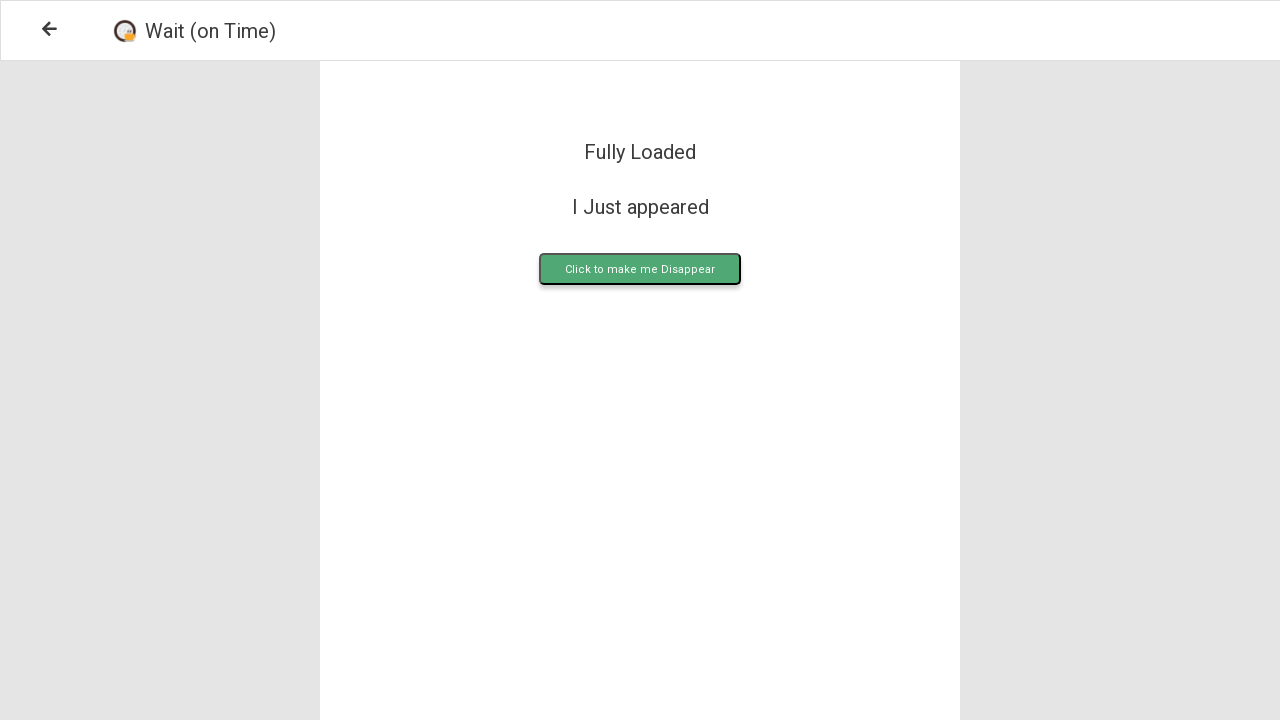

Waited for upload button to be visible
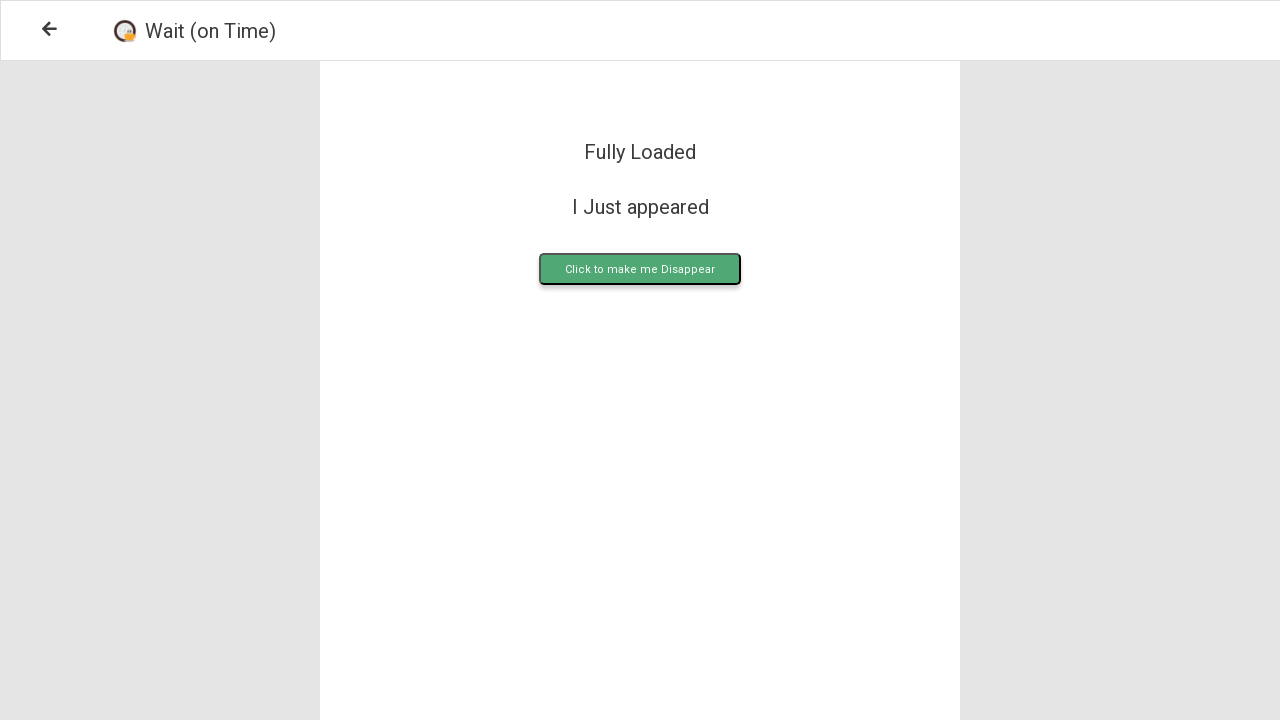

Clicked upload button at (640, 269) on .upload
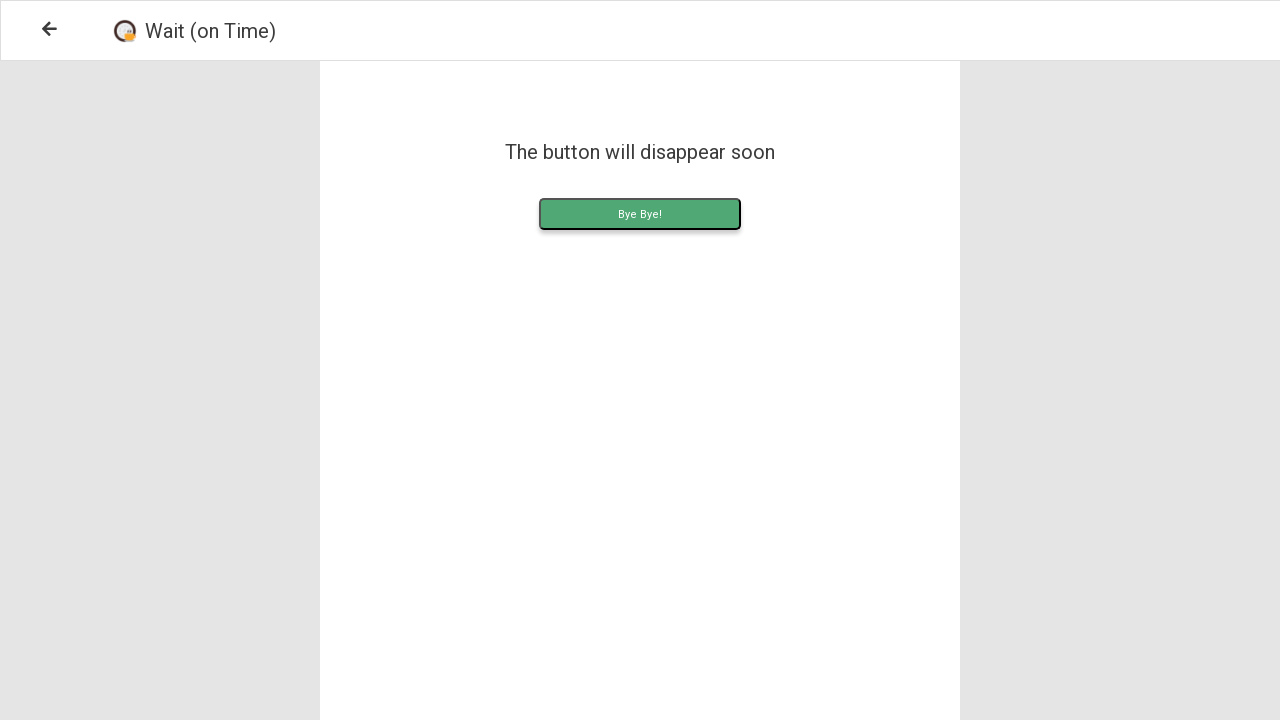

Waited for upload content to load
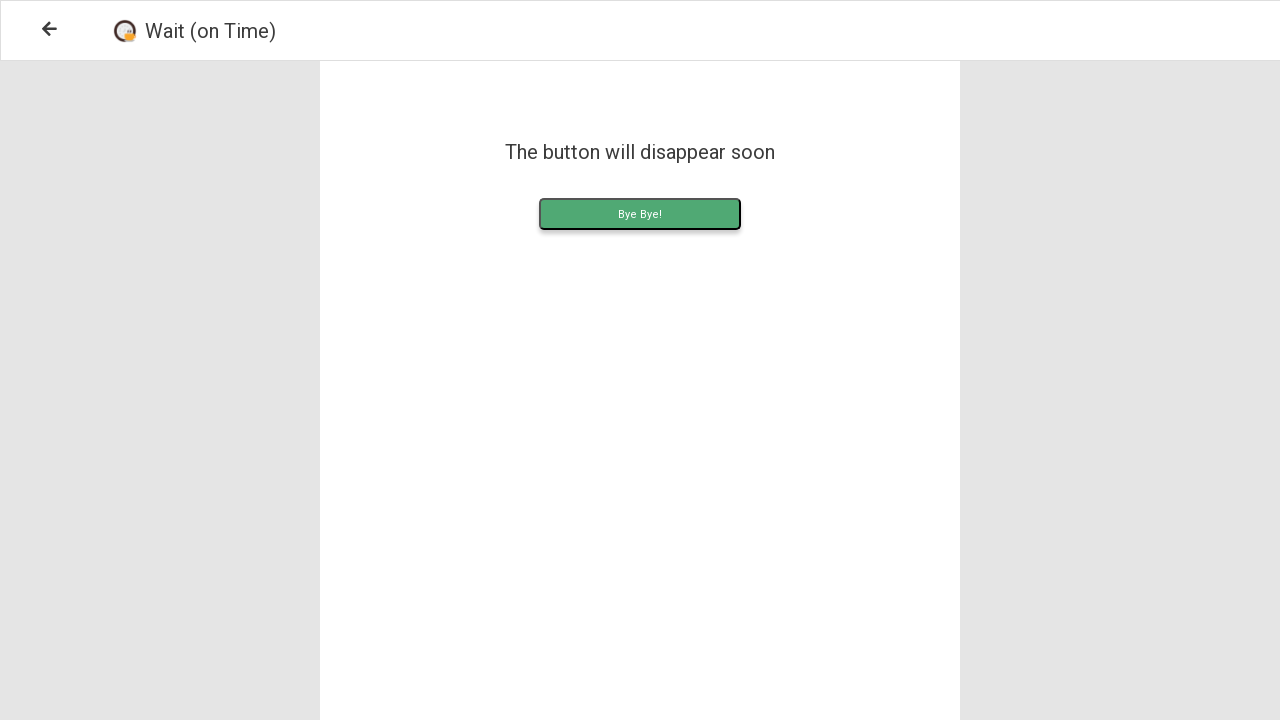

Clicked upload content button at (640, 214) on .uploadContent
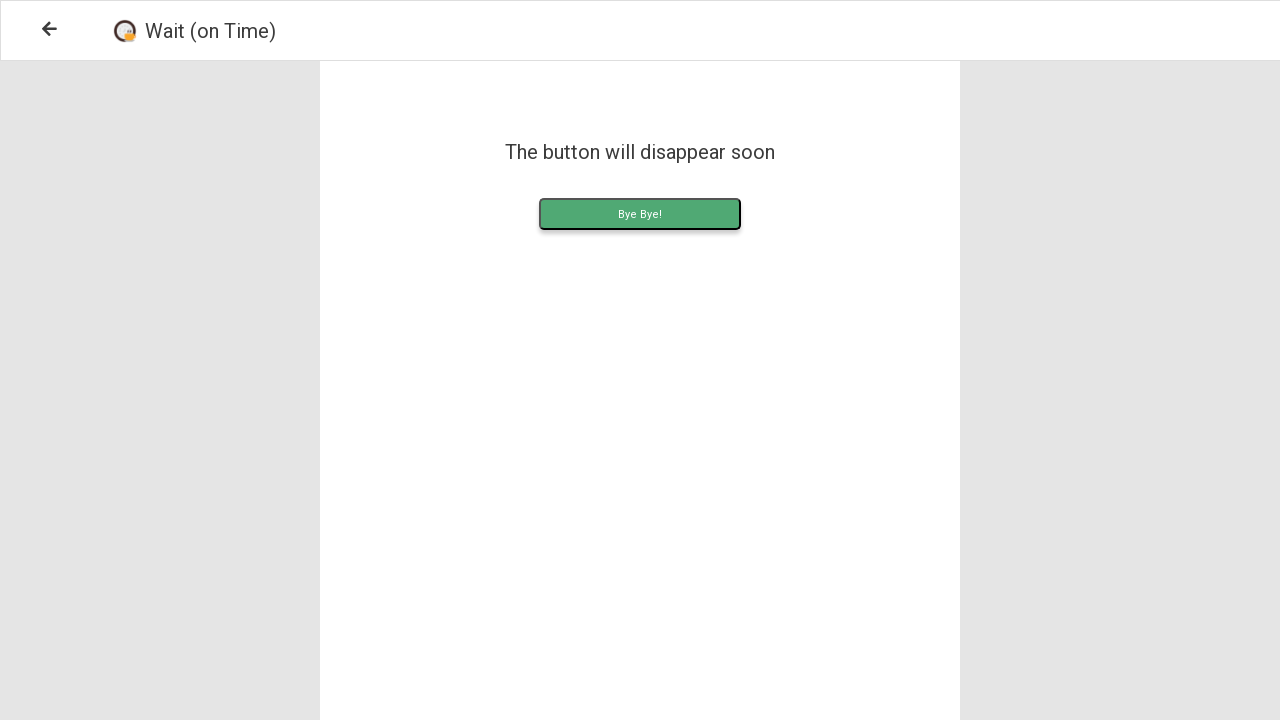

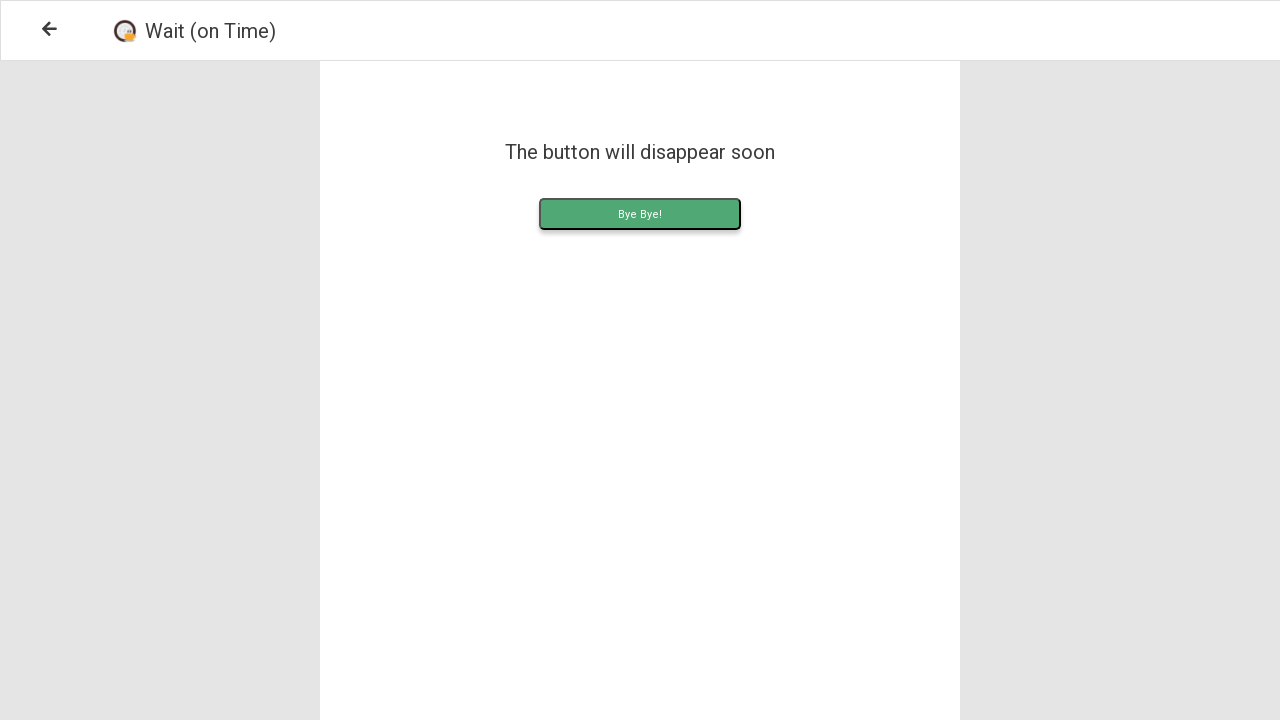